Tests sending text to a JavaScript prompt by clicking the third button, entering a name in the prompt, accepting it, and verifying the name appears in the result

Starting URL: https://the-internet.herokuapp.com/javascript_alerts

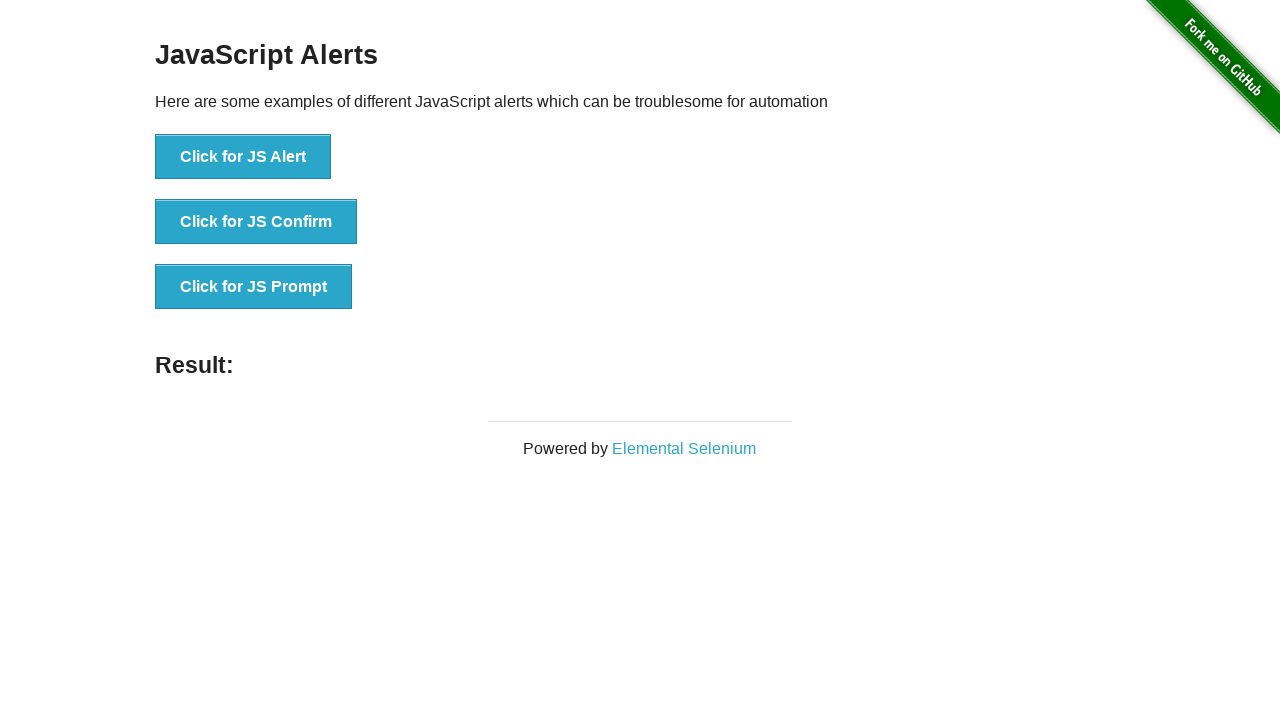

Set up dialog handler to accept prompt with name 'Aleksander'
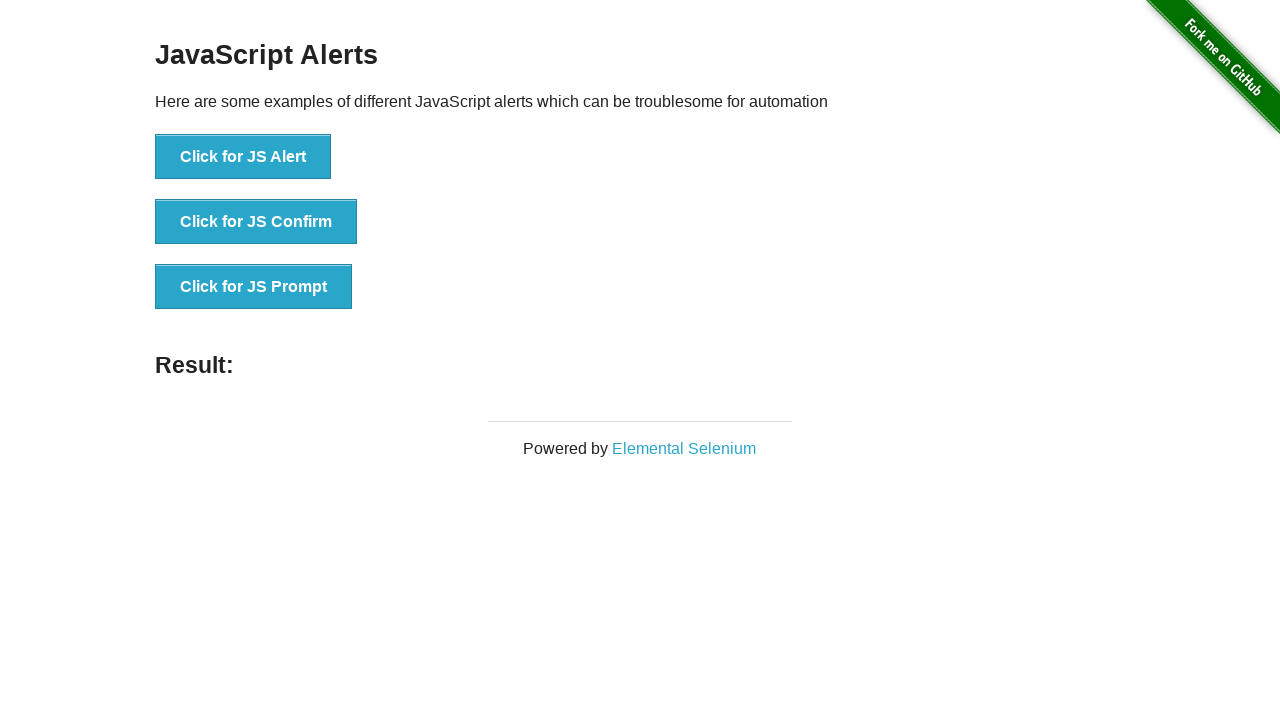

Clicked the JS Prompt button to trigger the alert at (254, 287) on xpath=//*[text()='Click for JS Prompt']
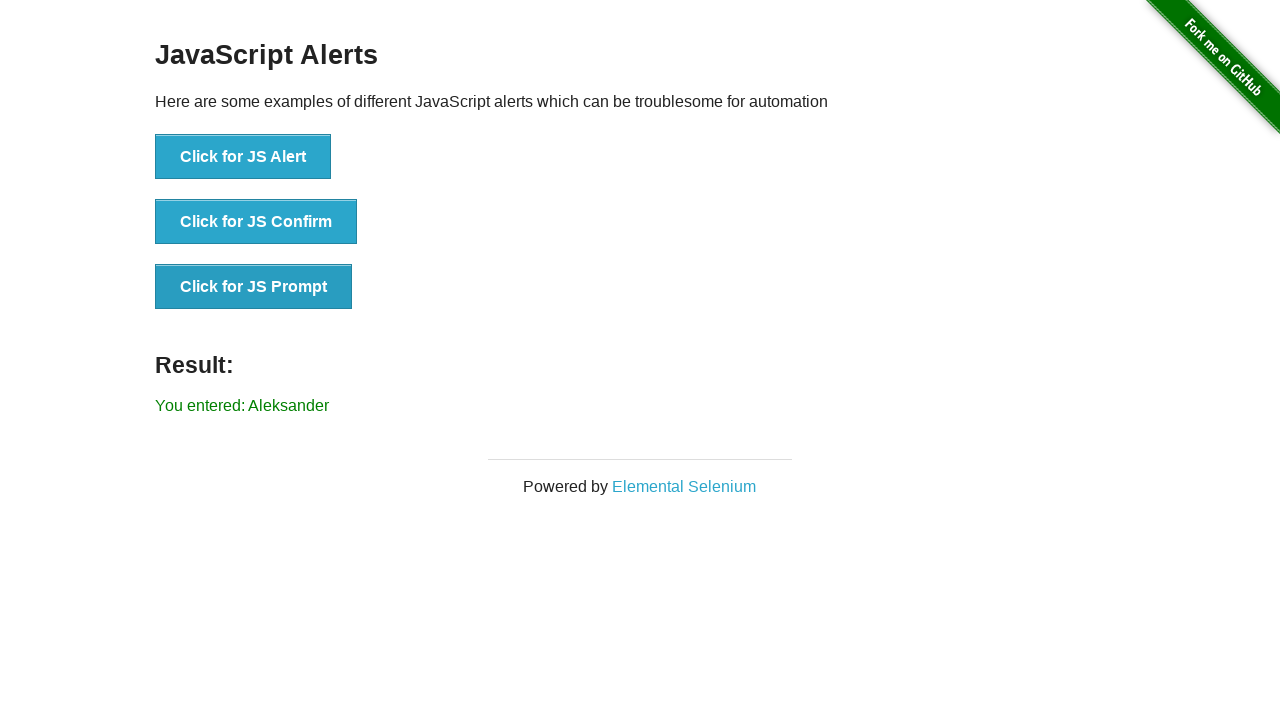

Result element appeared on the page
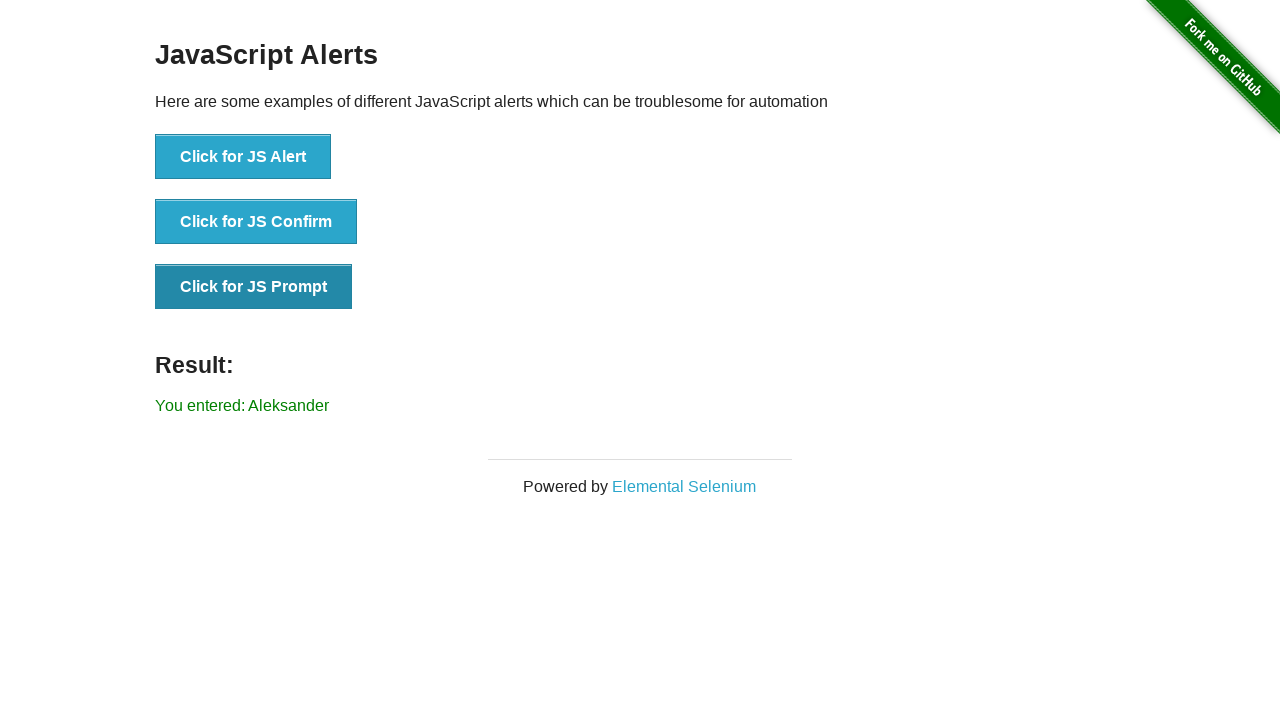

Retrieved result text from the page
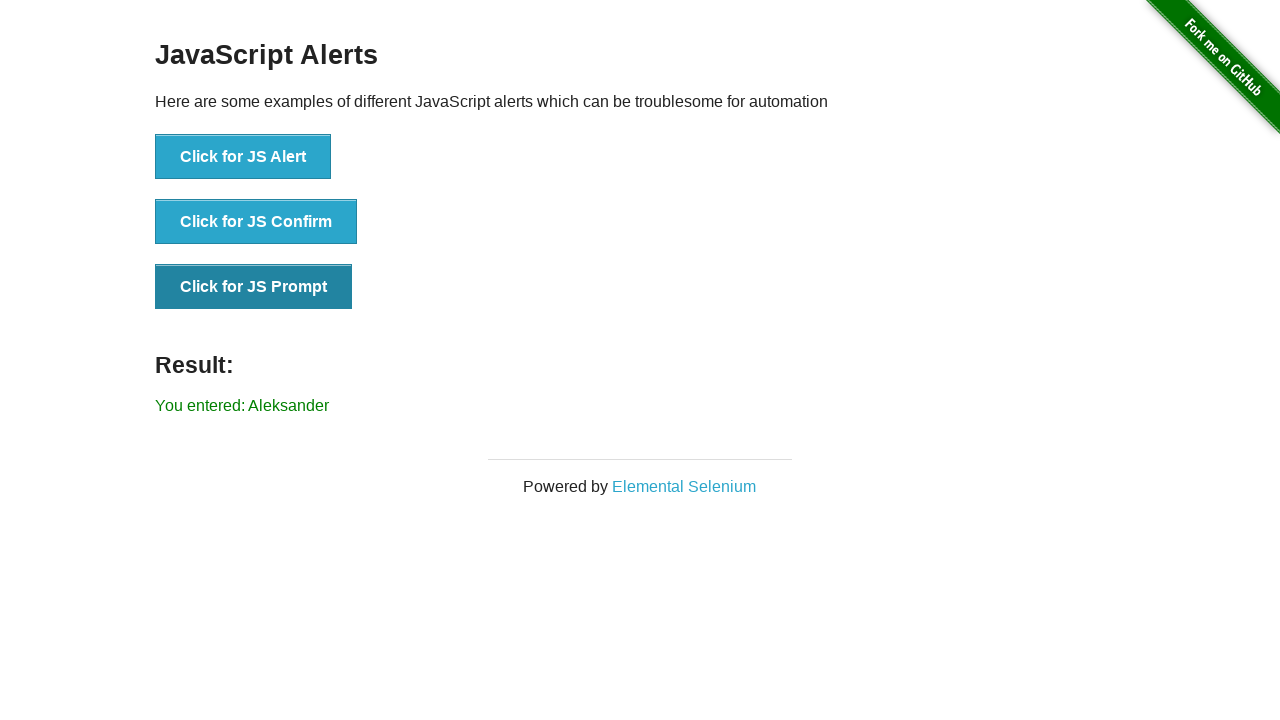

Verified that result text contains the name 'Aleksander'
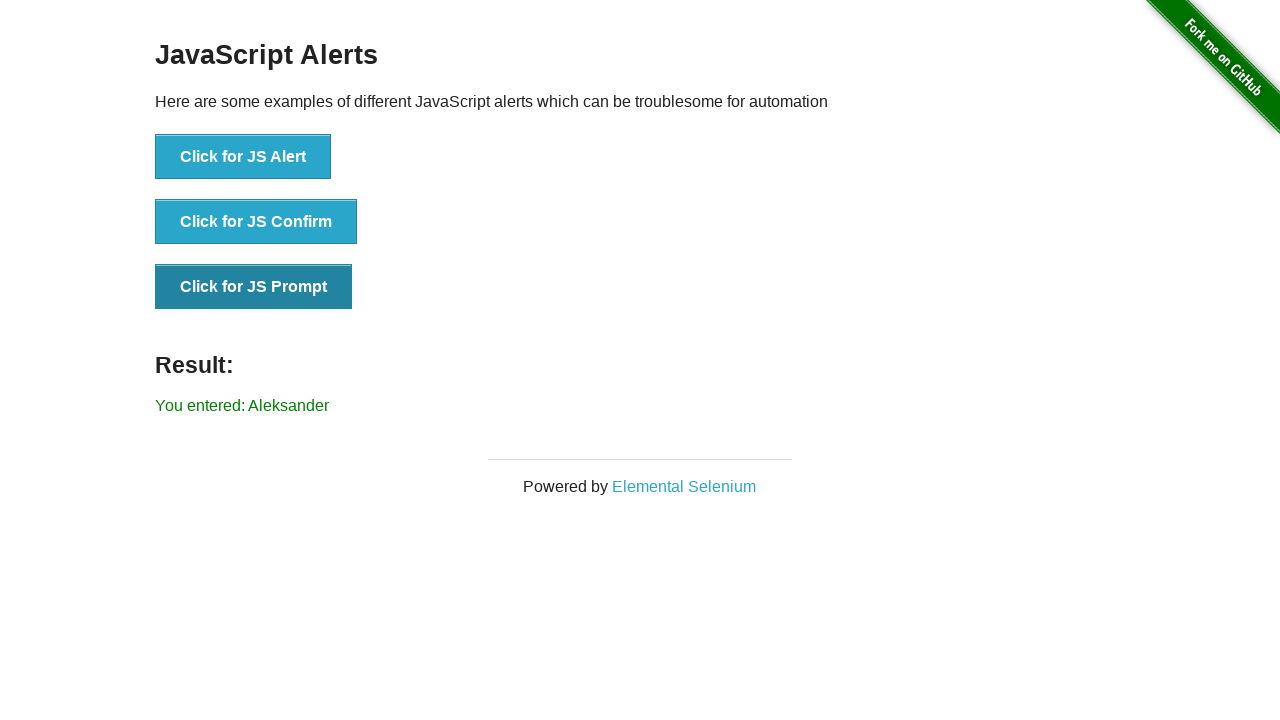

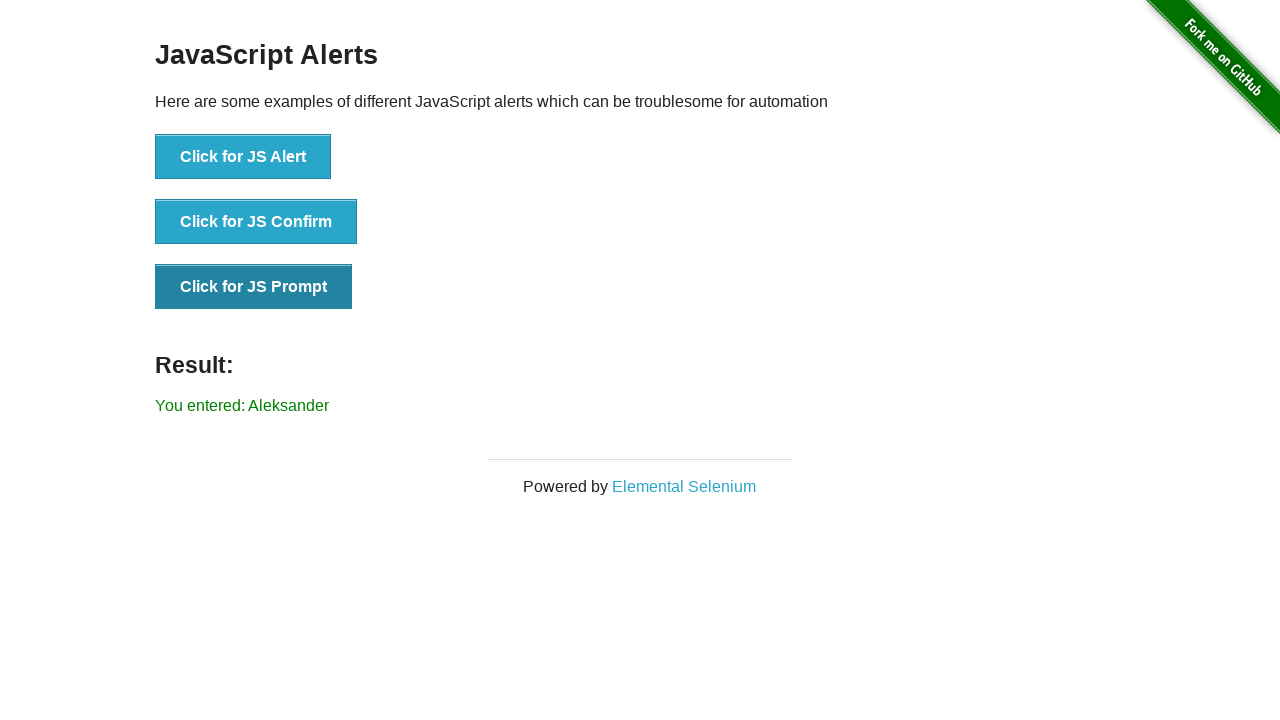